Tests window handling by opening multiple browser tabs through clicking Help, Privacy, and Terms links, then switching between windows to verify navigation

Starting URL: https://accounts.google.com/signup/v2/webcreateaccount?flowName=GlifWebSignIn&flowEntry=SignUp&hl=en

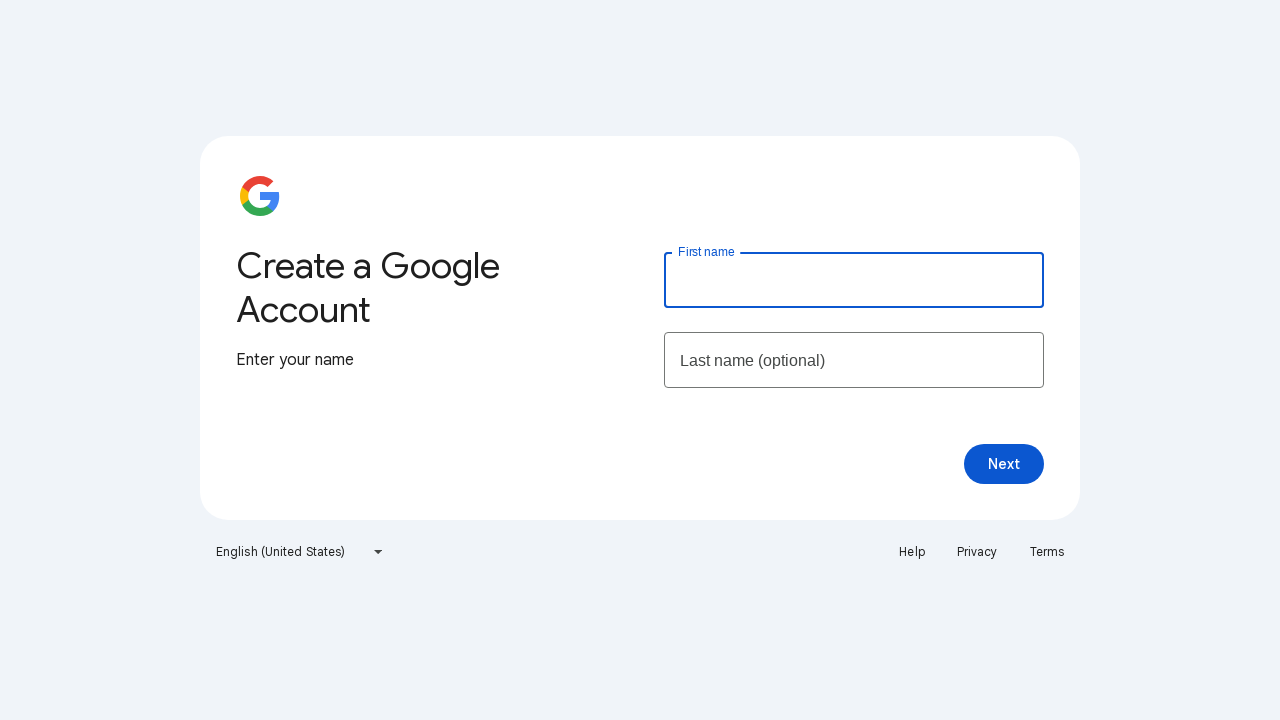

Stored main page context
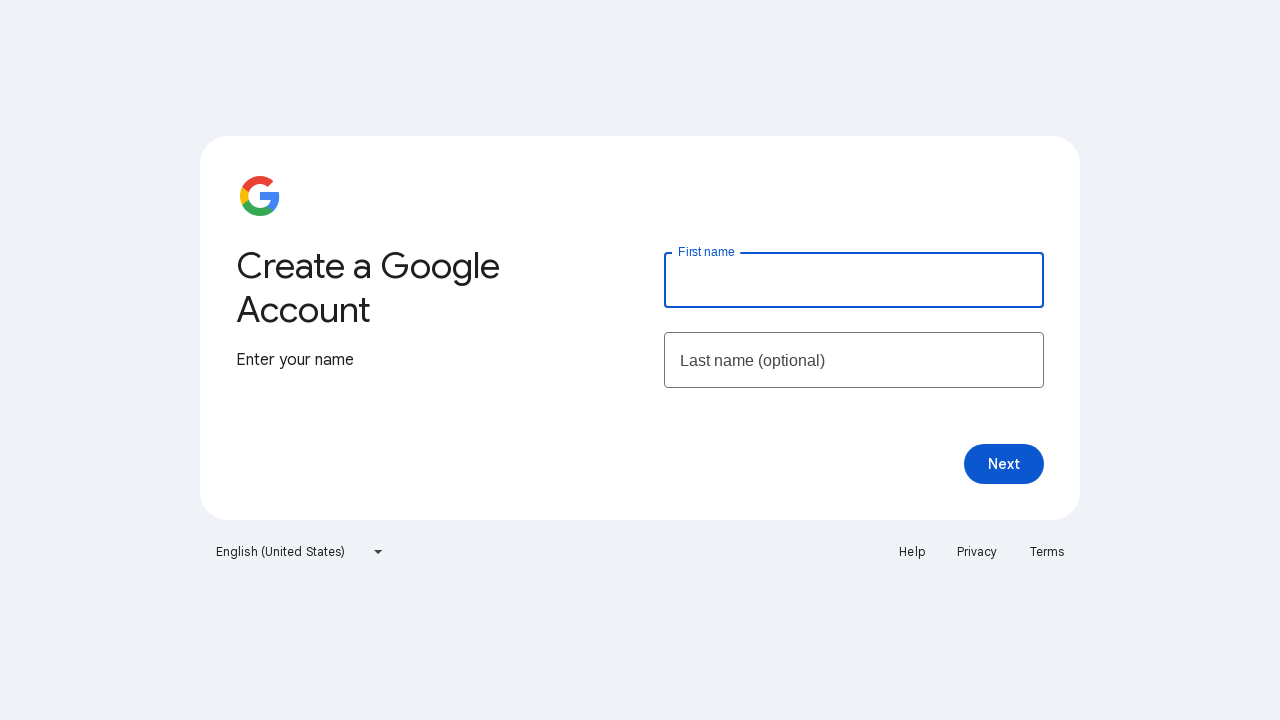

Clicked Help link, opened new tab at (912, 552) on xpath=//a[text()='Help']
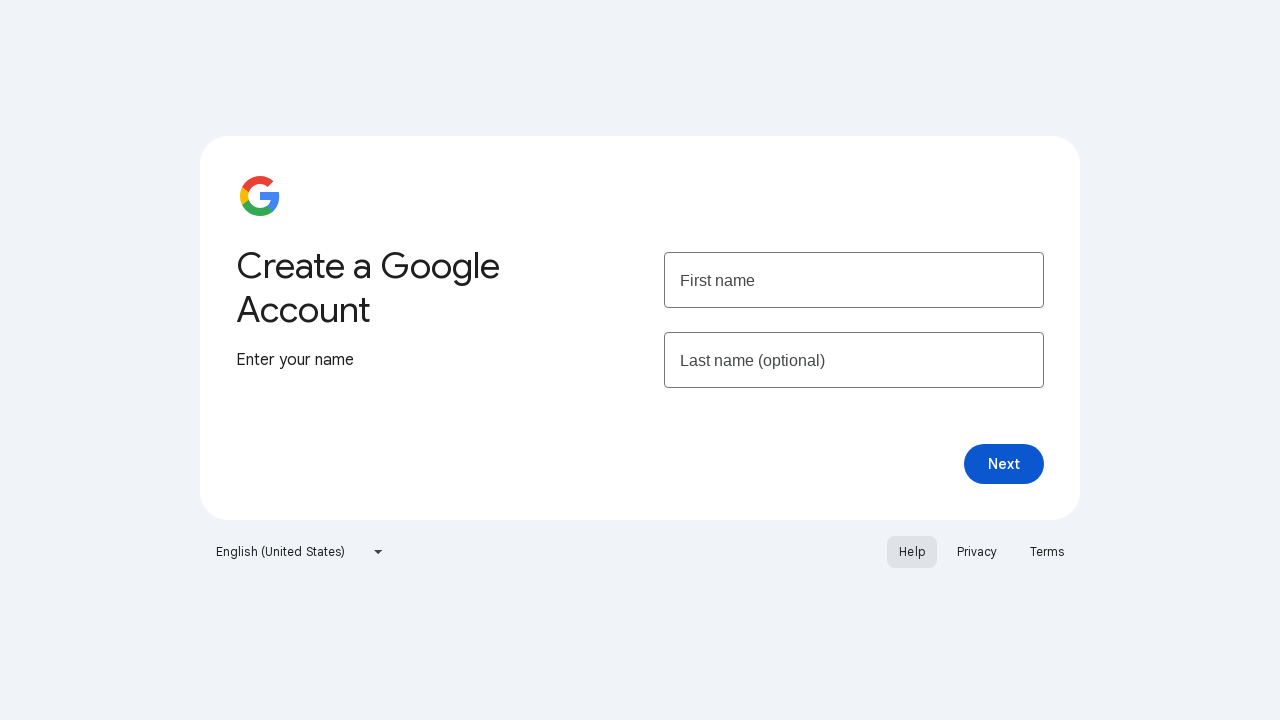

Help page tab is now available
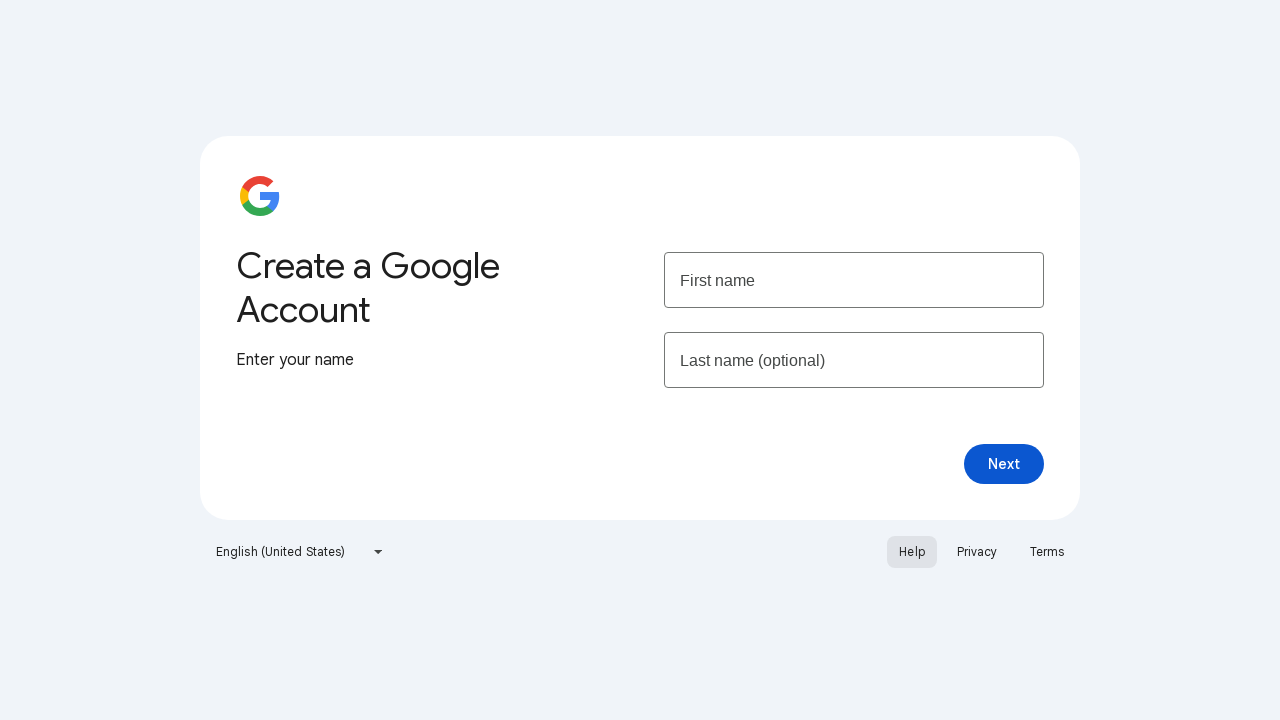

Clicked Privacy link, opened new tab at (977, 552) on xpath=//a[text()='Privacy']
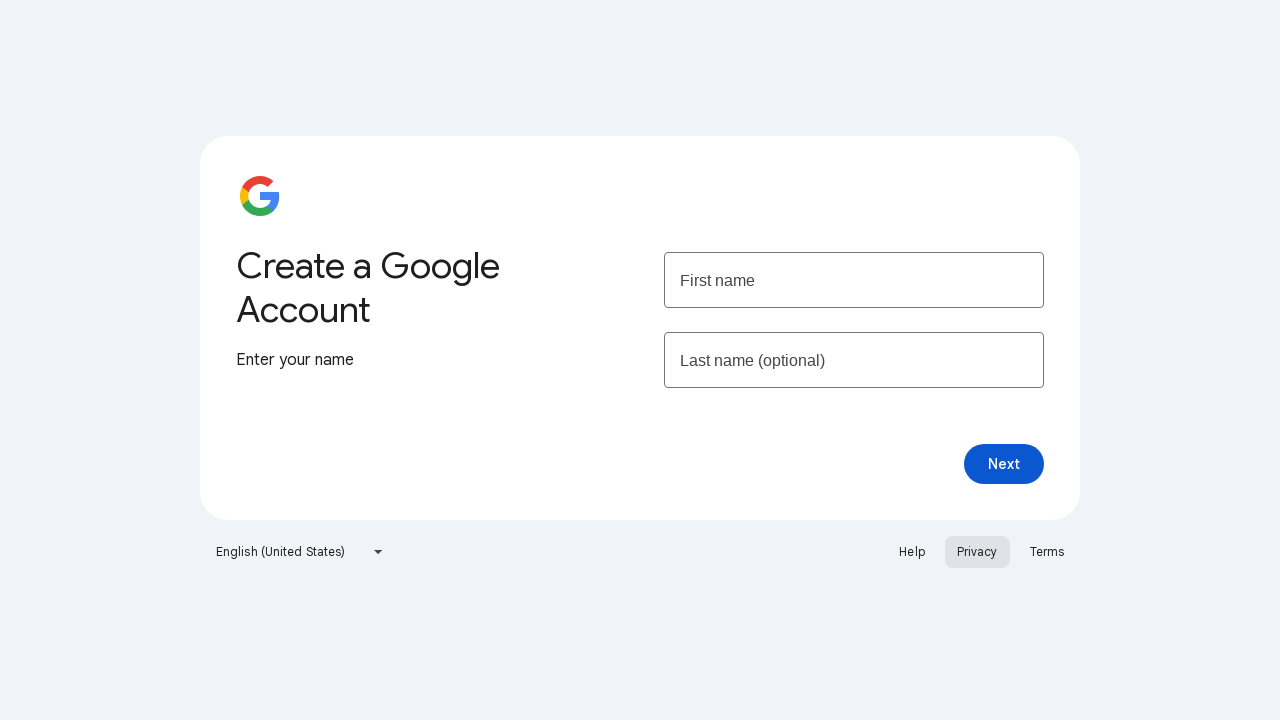

Privacy page tab is now available
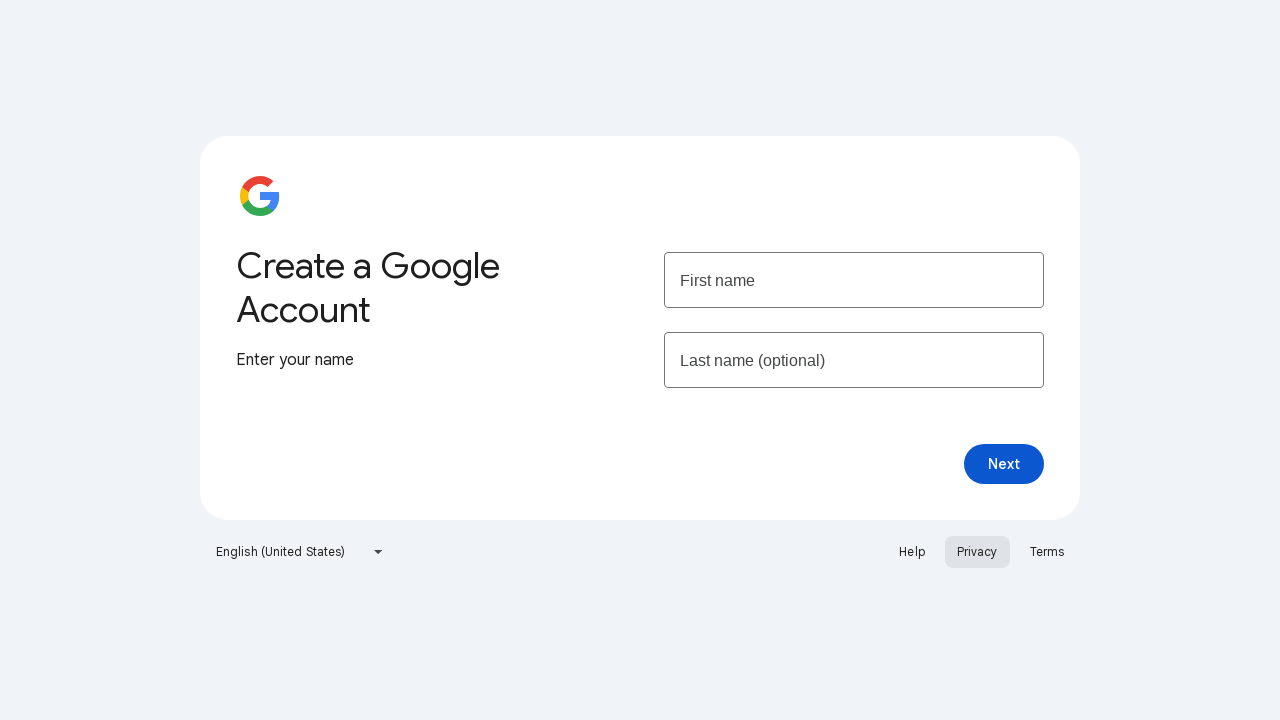

Clicked Terms link, opened new tab at (1047, 552) on xpath=//a[text()='Terms']
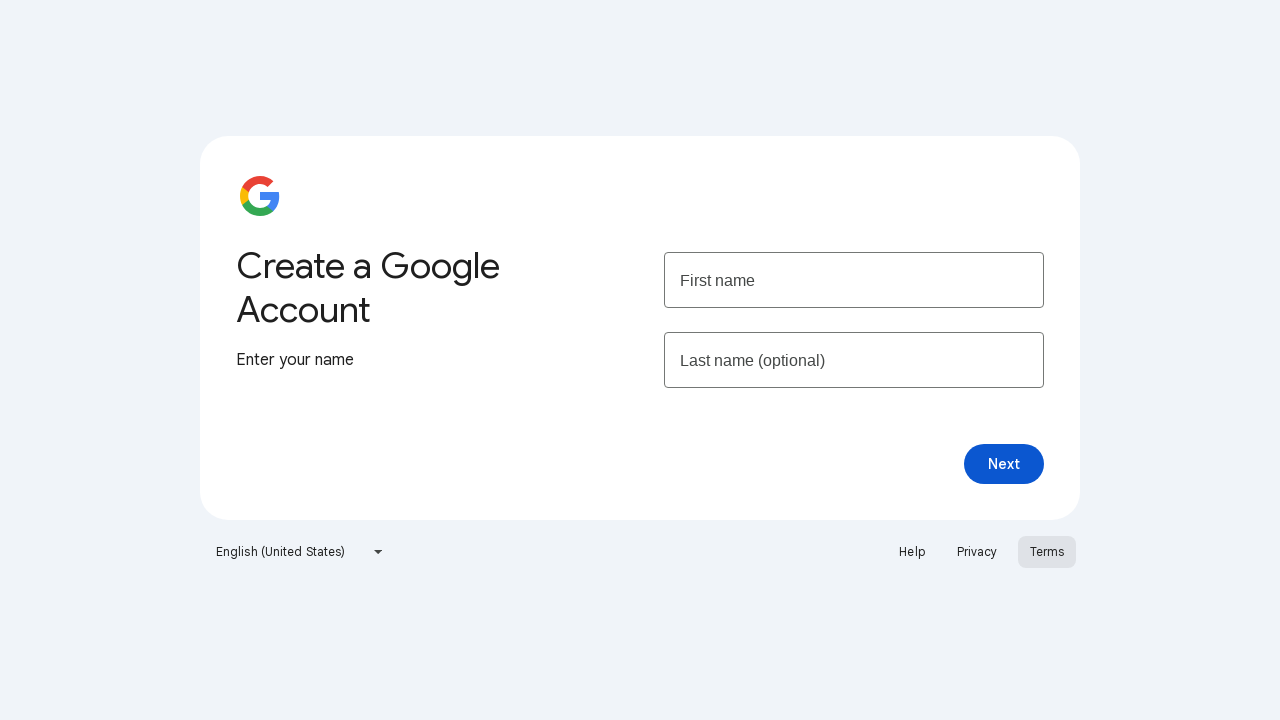

Terms page tab is now available
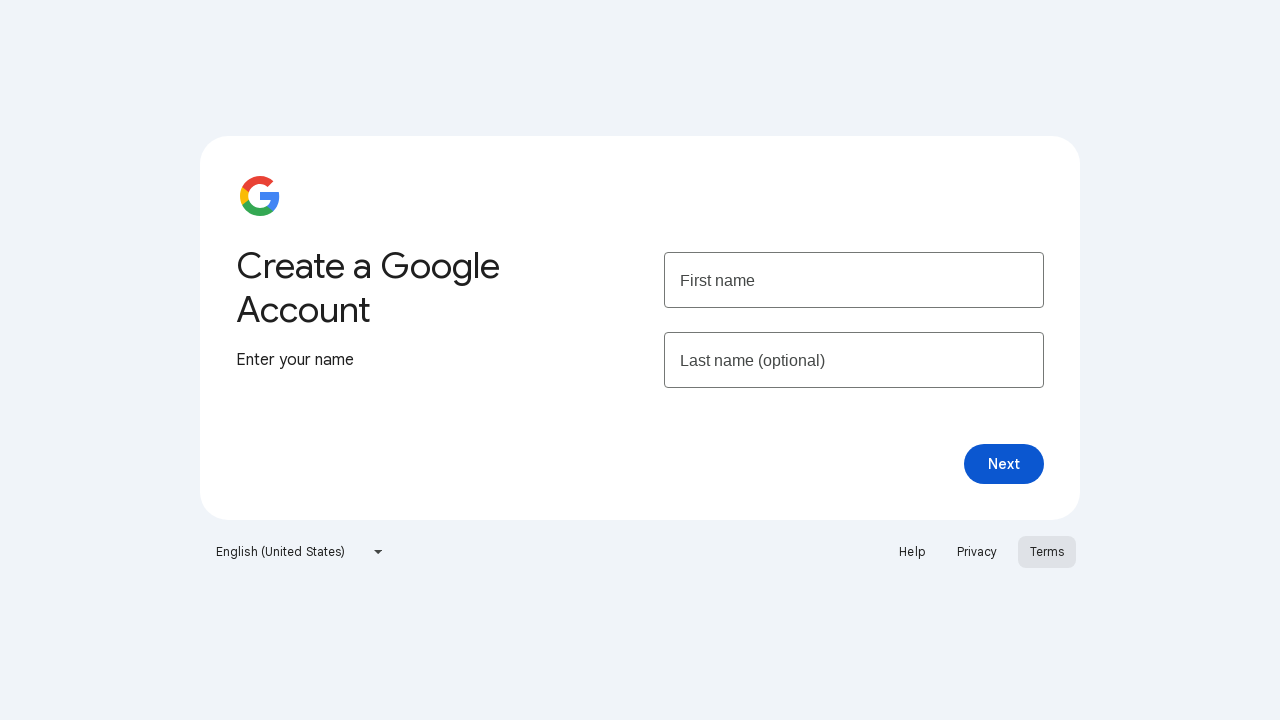

Switched to Help page tab
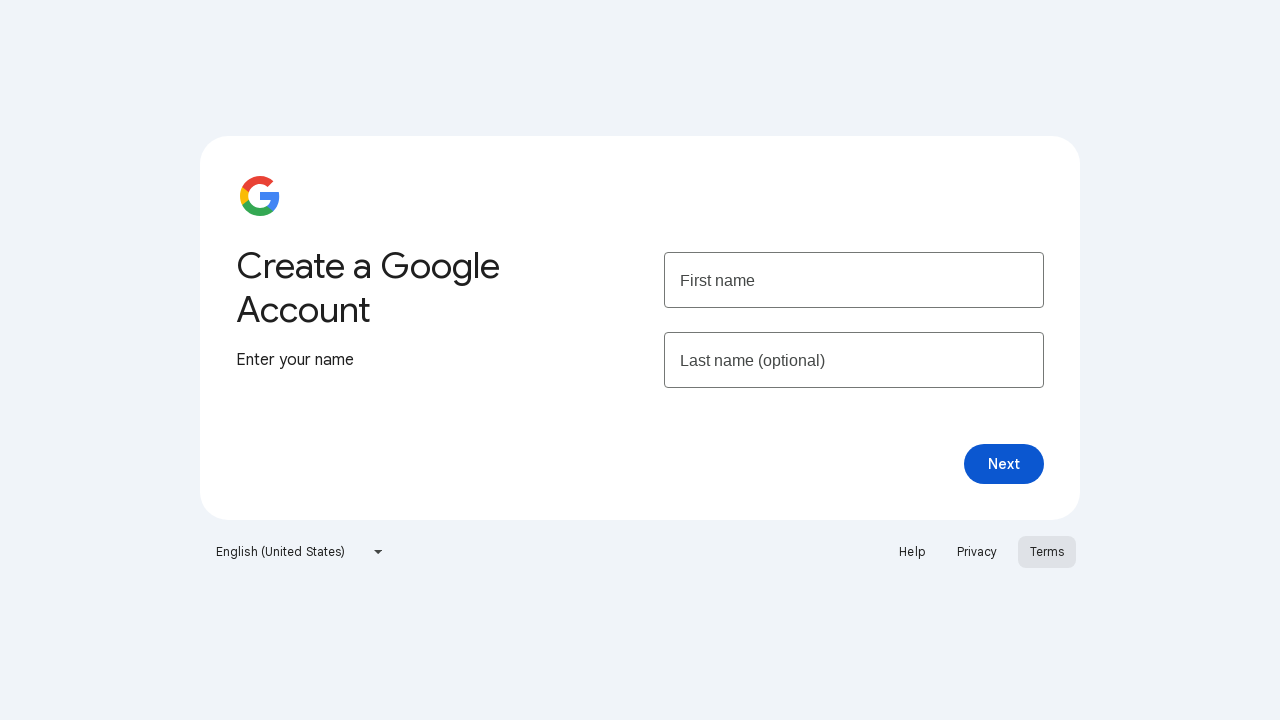

Retrieved Help page title: Google Account Help
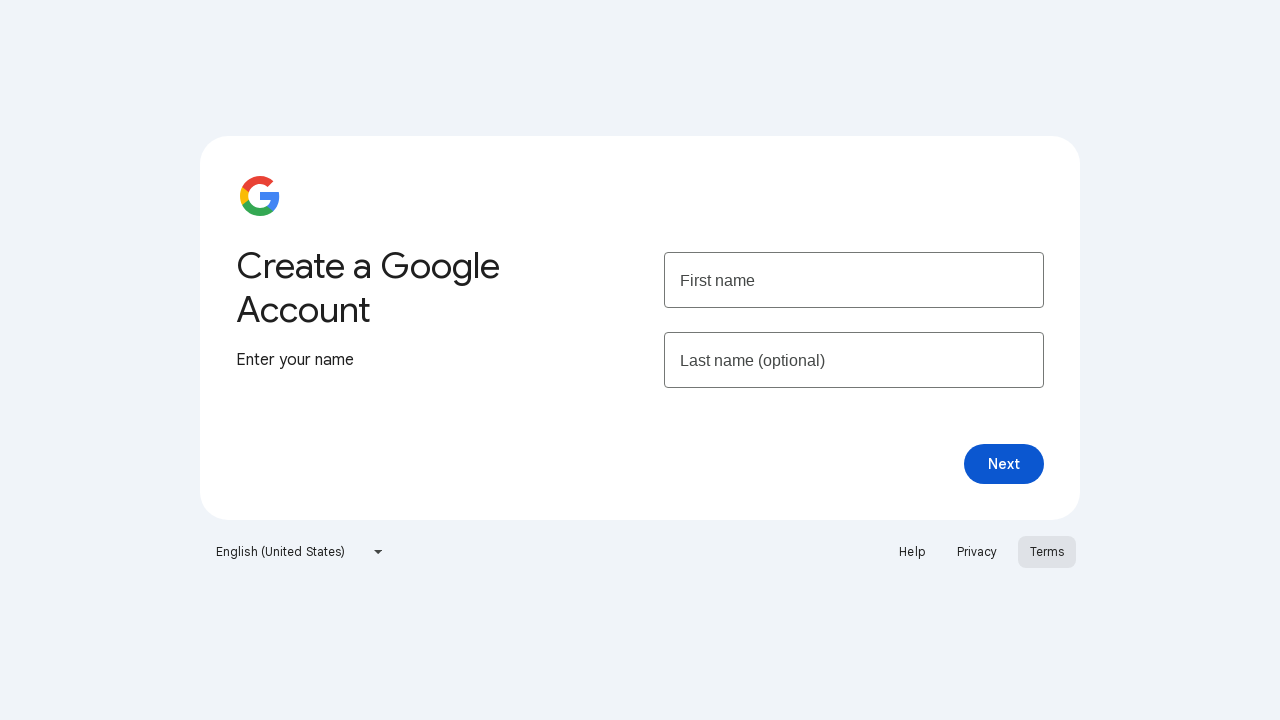

Switched back to main page tab
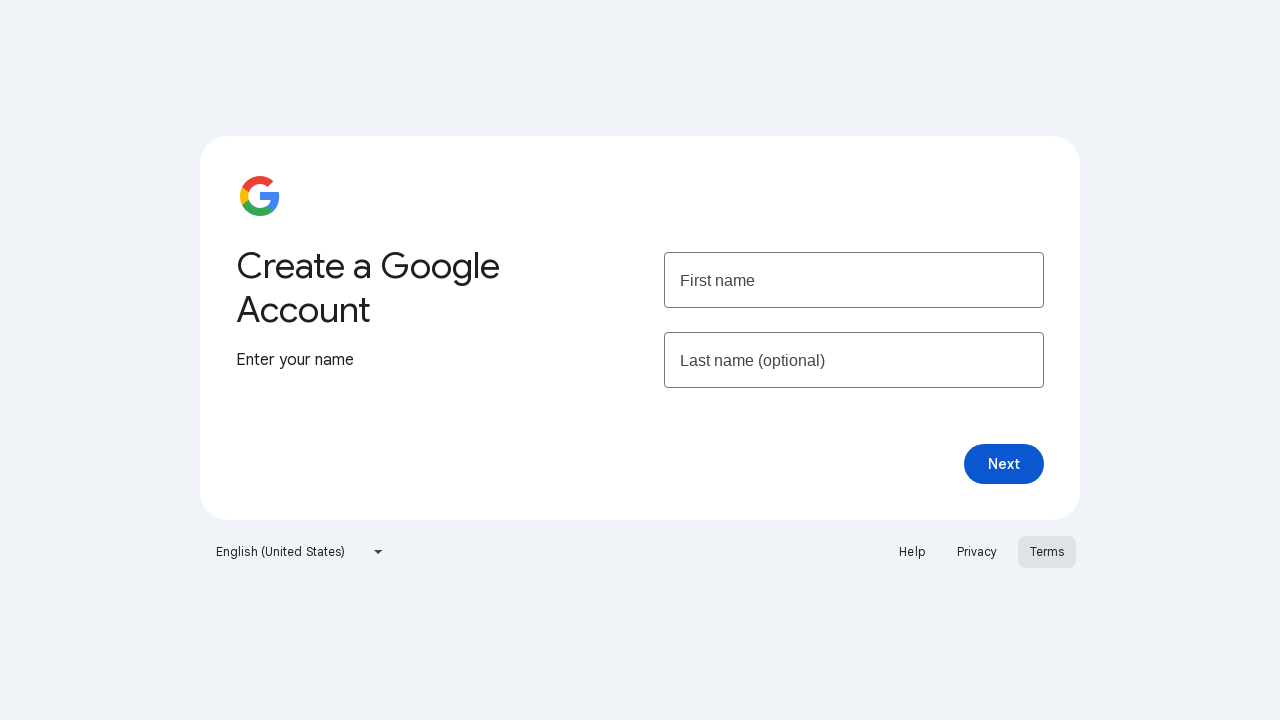

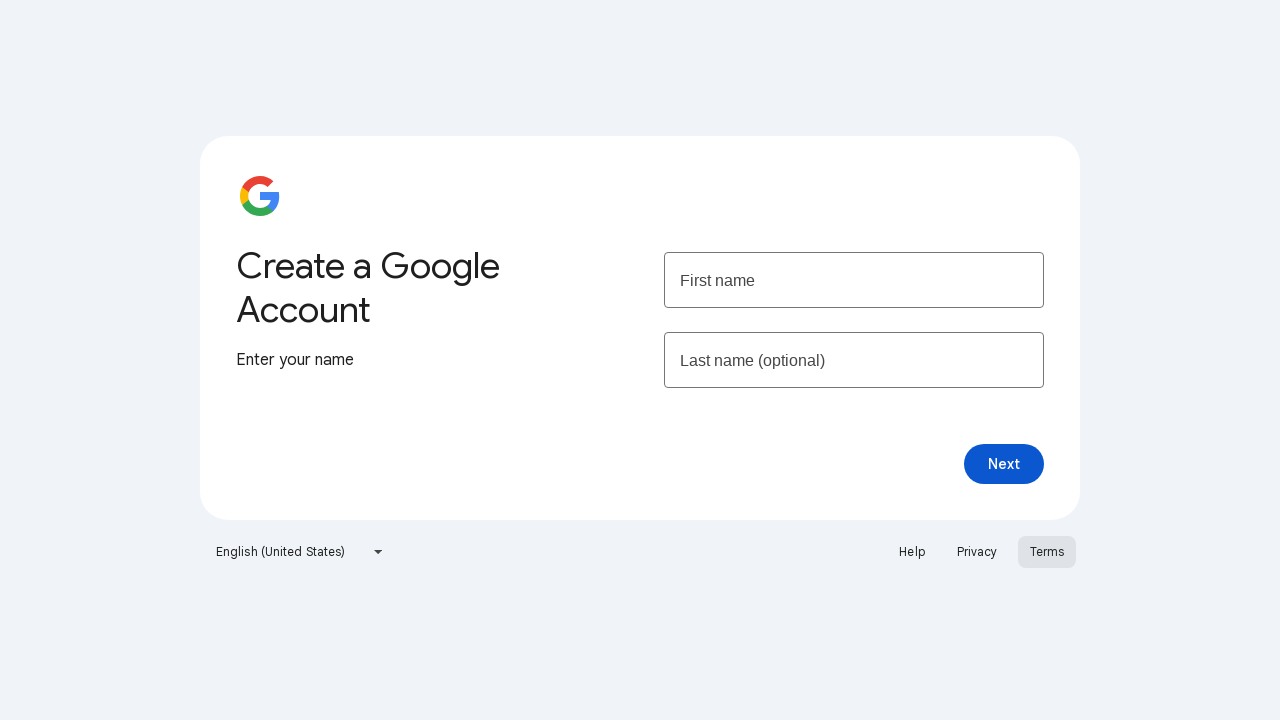